Tests un-marking items as complete by checking and then unchecking a checkbox

Starting URL: https://demo.playwright.dev/todomvc

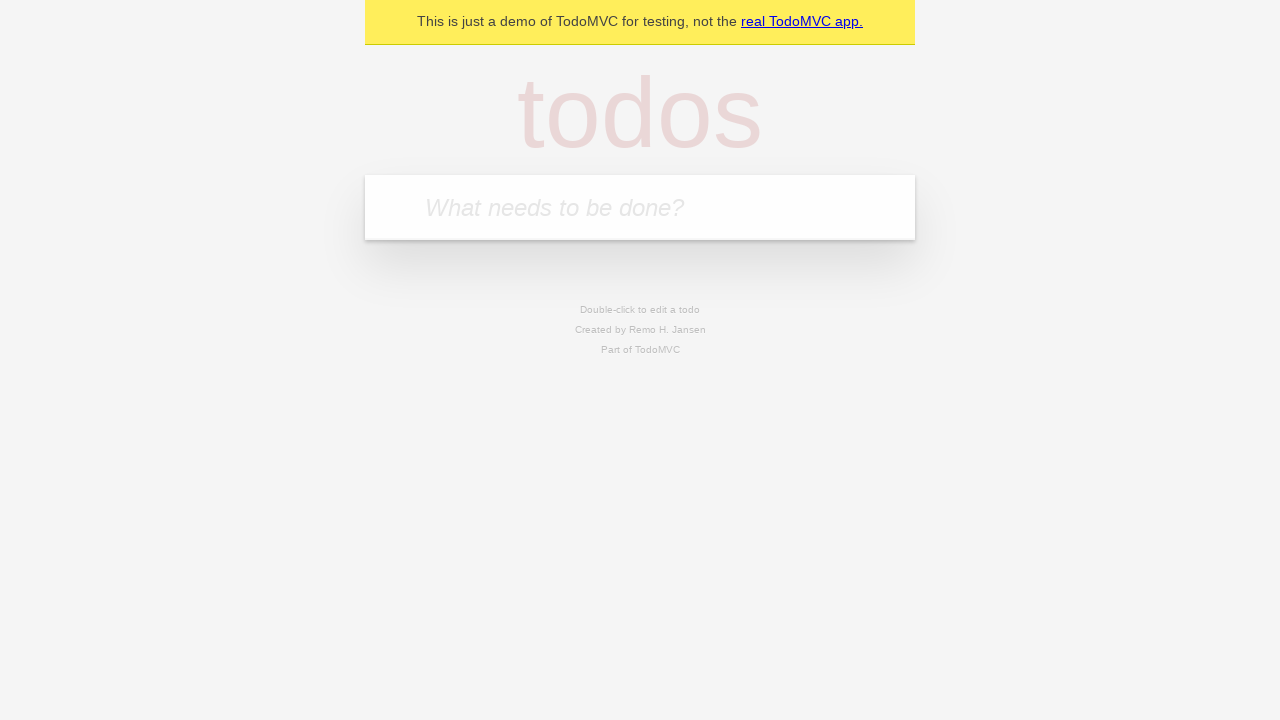

Filled input field with 'buy some cheese' on internal:attr=[placeholder="What needs to be done?"i]
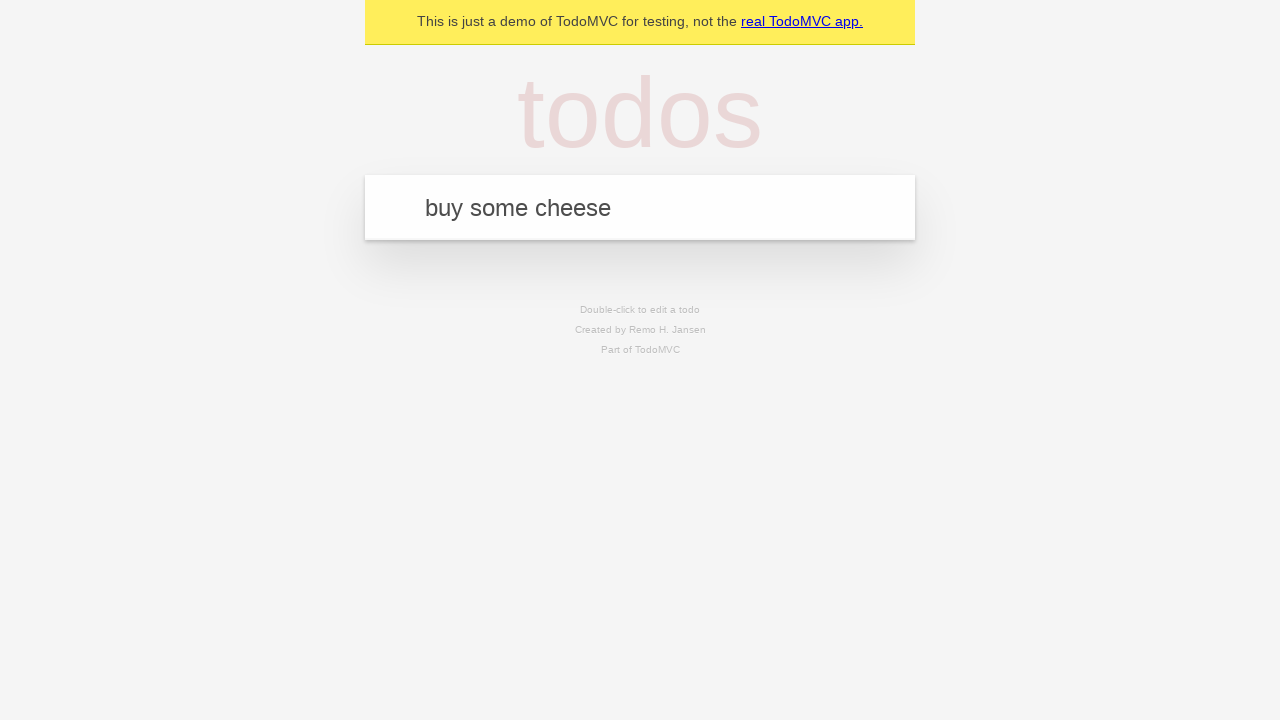

Pressed Enter to create first todo item on internal:attr=[placeholder="What needs to be done?"i]
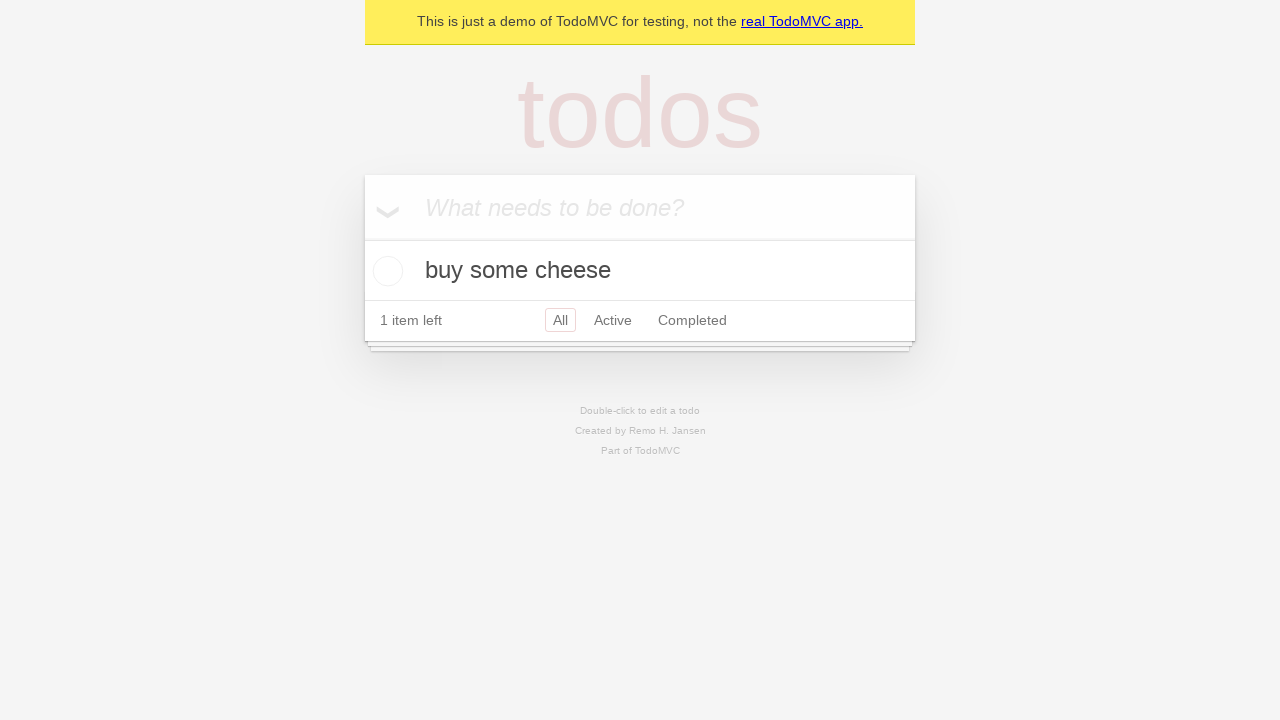

Filled input field with 'feed the cat' on internal:attr=[placeholder="What needs to be done?"i]
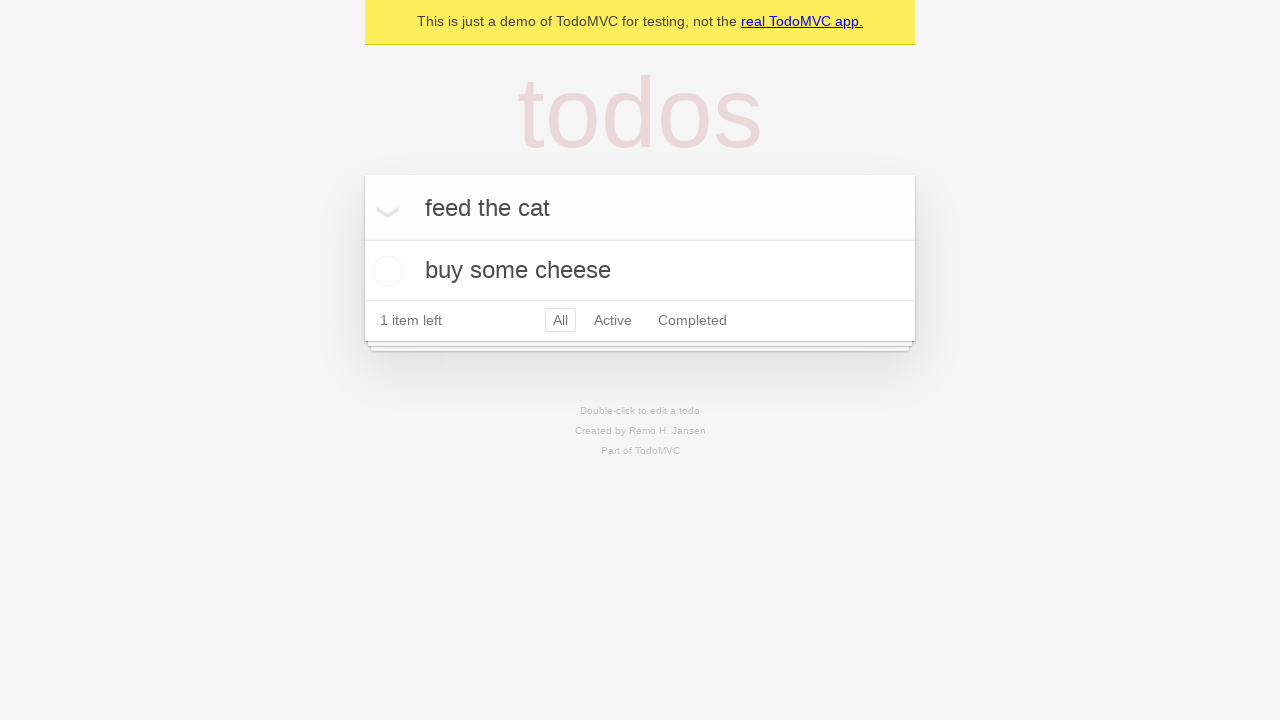

Pressed Enter to create second todo item on internal:attr=[placeholder="What needs to be done?"i]
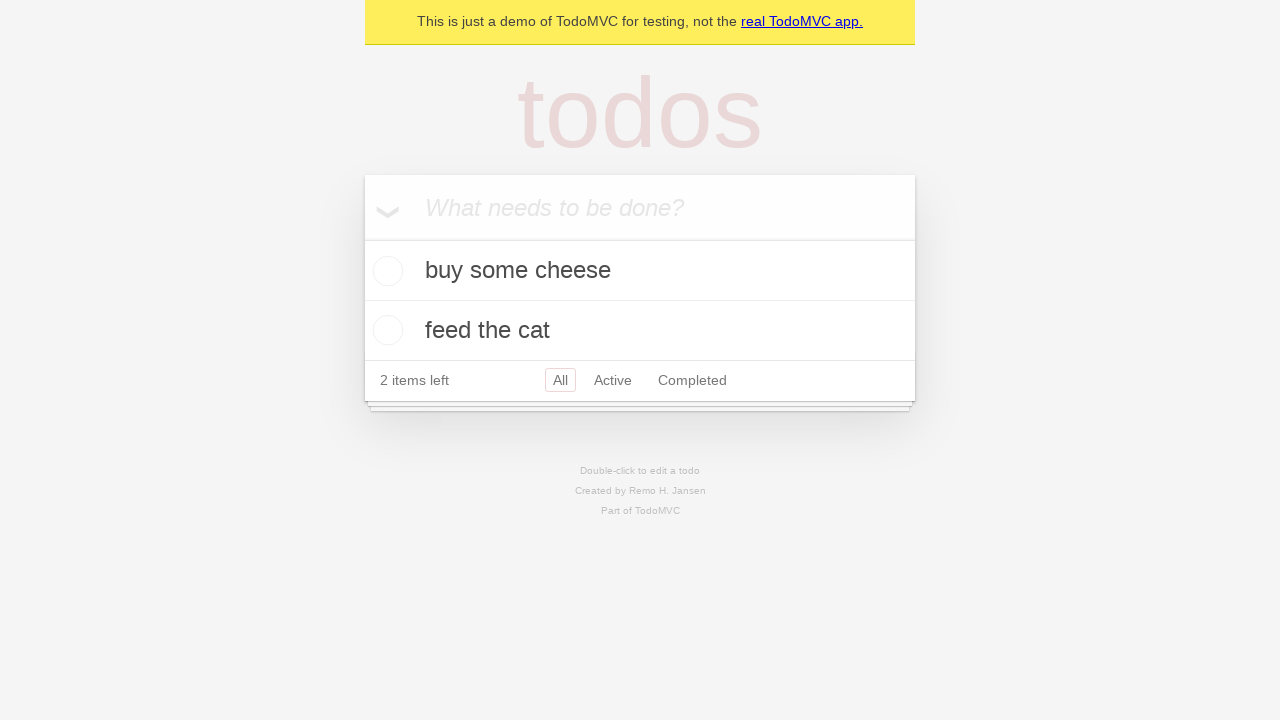

Checked the first todo item checkbox to mark as complete at (385, 271) on internal:testid=[data-testid="todo-item"s] >> nth=0 >> internal:role=checkbox
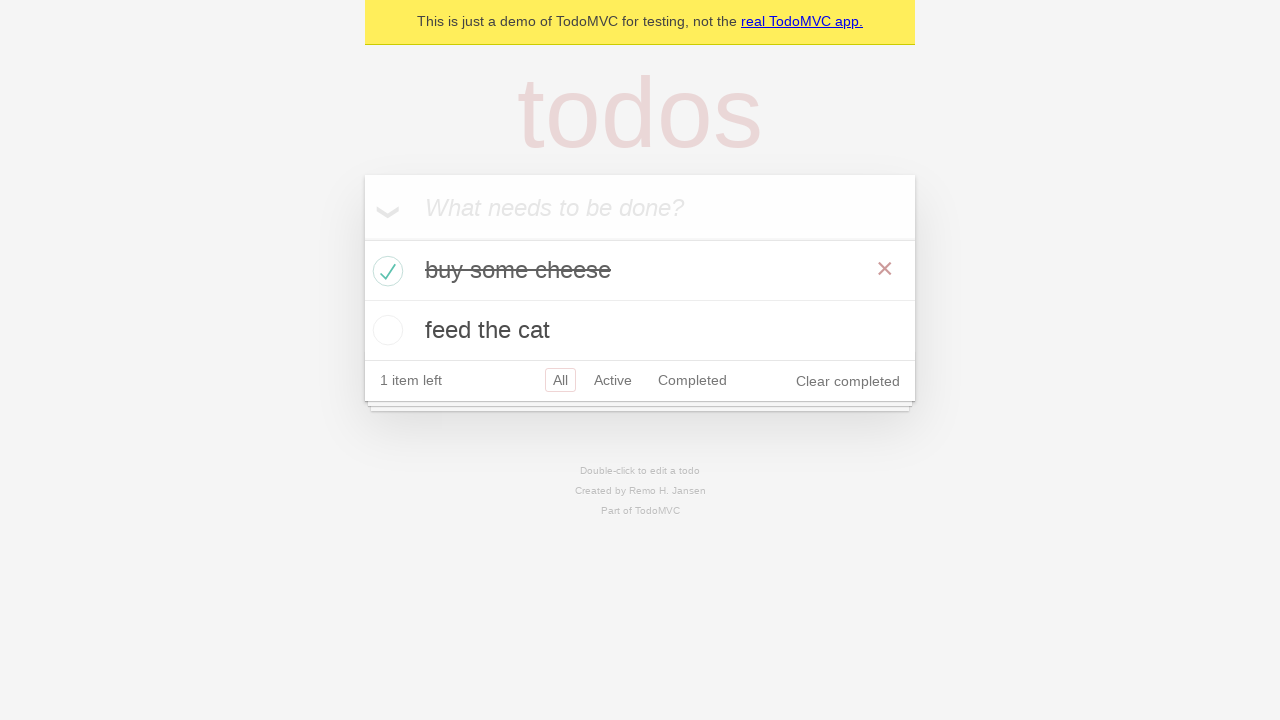

Unchecked the first todo item checkbox to mark as incomplete at (385, 271) on internal:testid=[data-testid="todo-item"s] >> nth=0 >> internal:role=checkbox
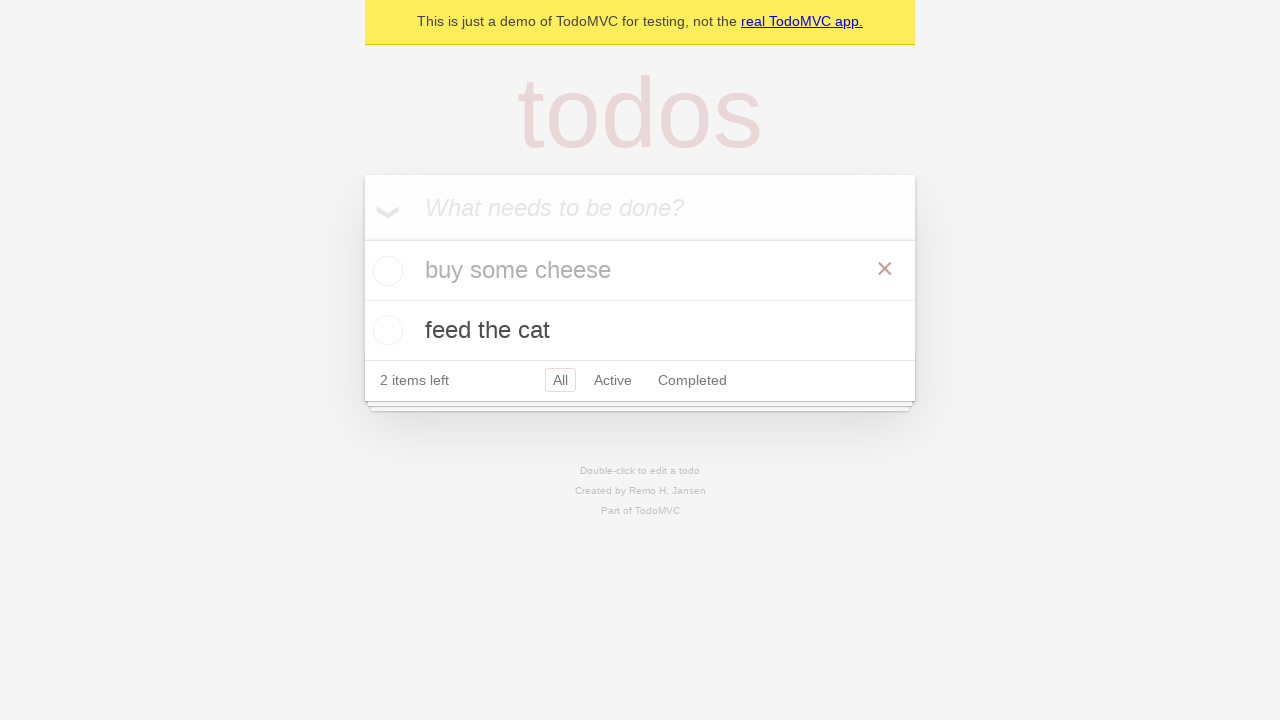

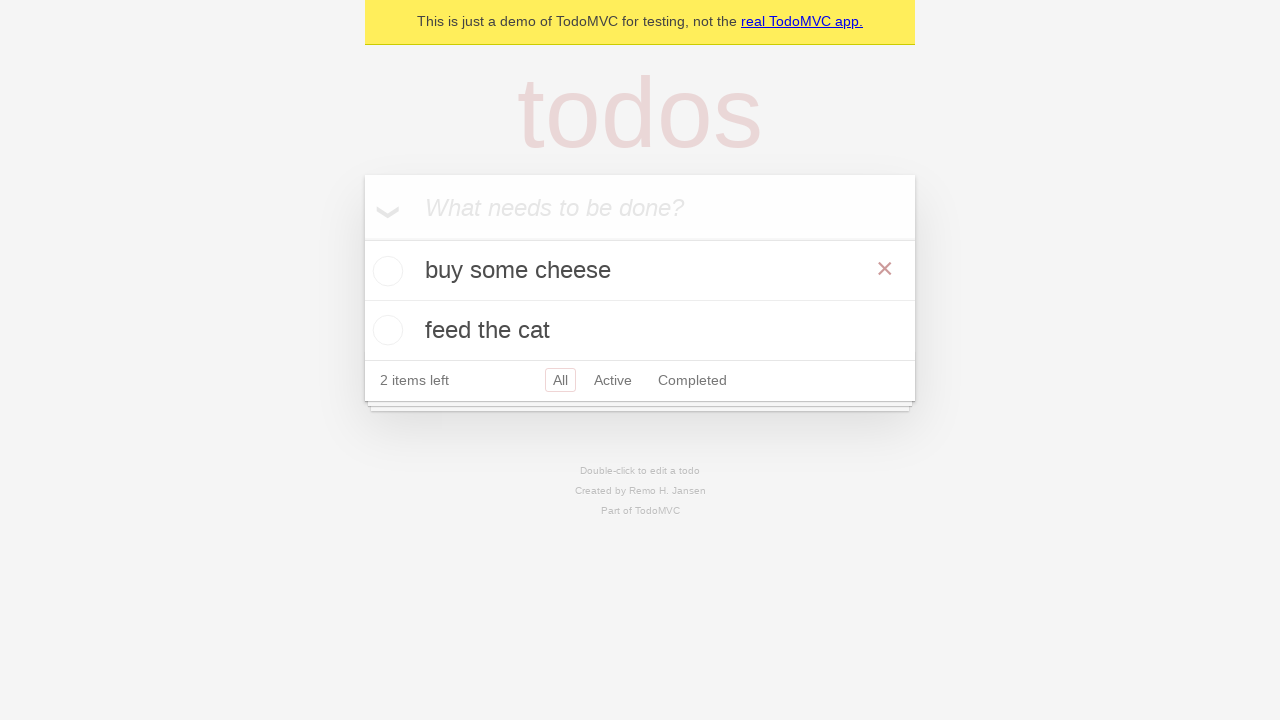